Tests drag and drop functionality on a Telerik demo page by dragging a weekend package item to a price checker area

Starting URL: https://demos.telerik.com/aspnet-ajax/treeview/examples/overview/defaultcs.aspx

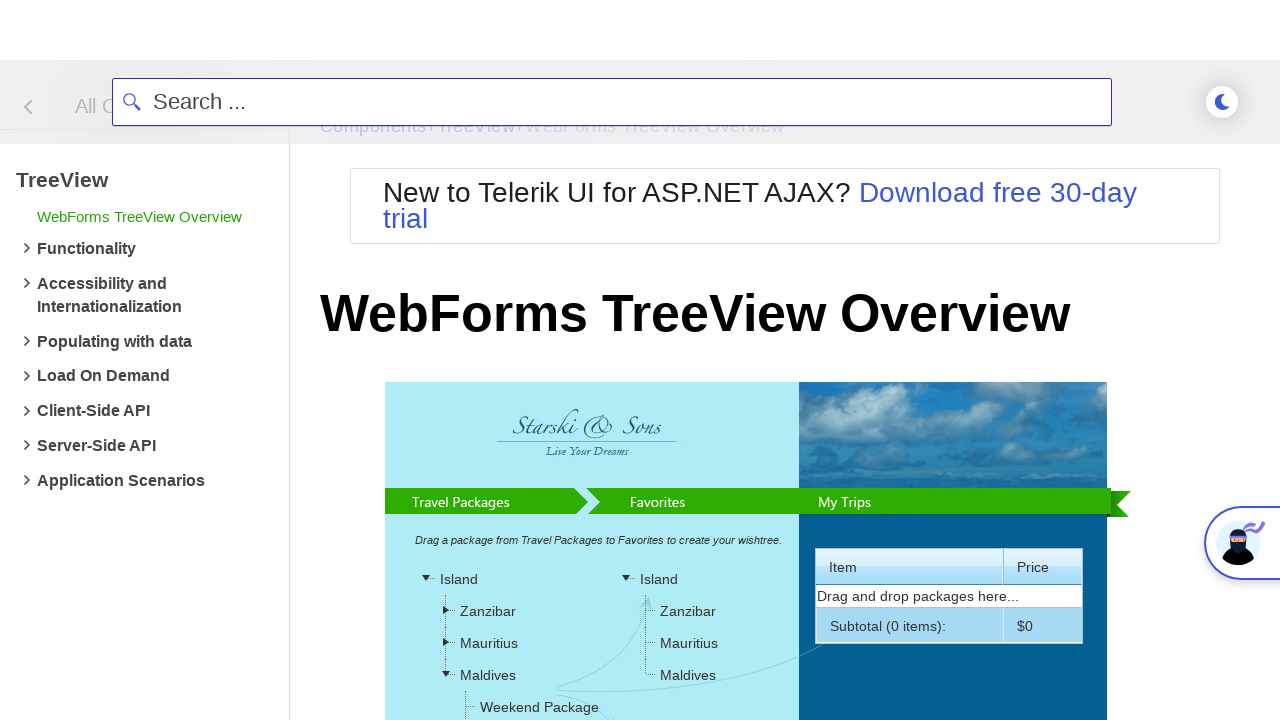

Located source element: Weekend Package under Maldives
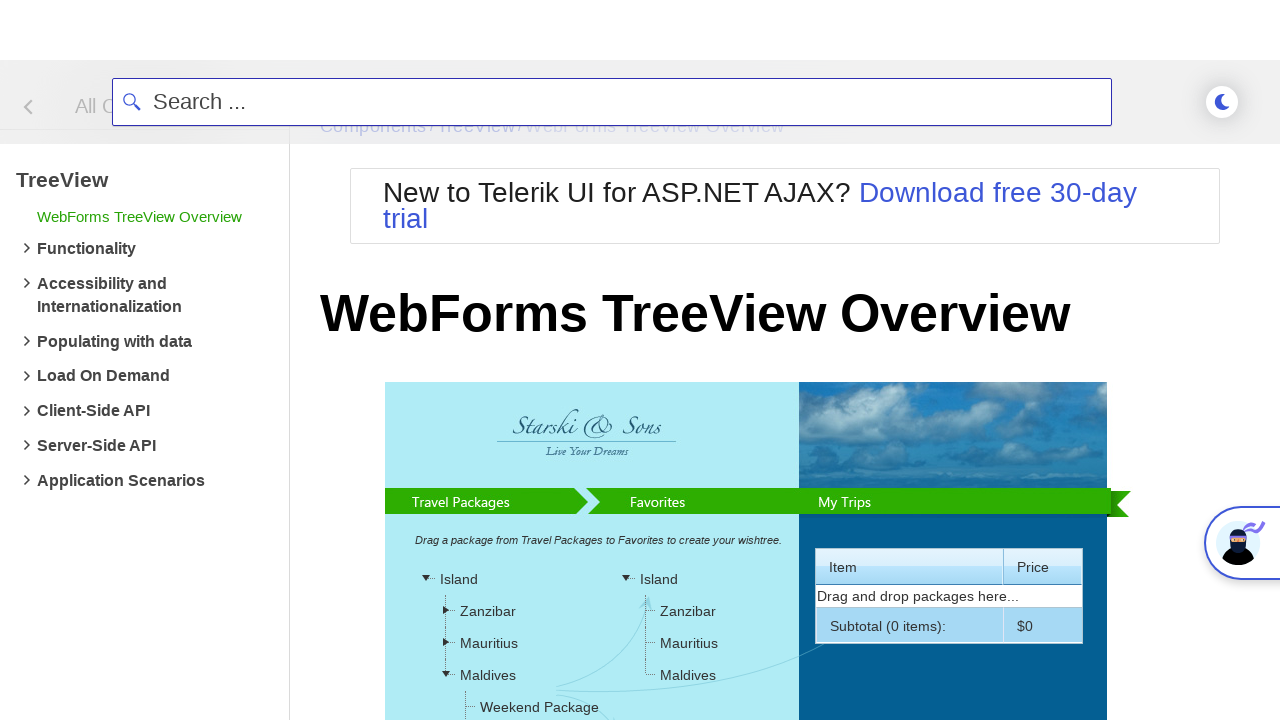

Located target element: price checker area
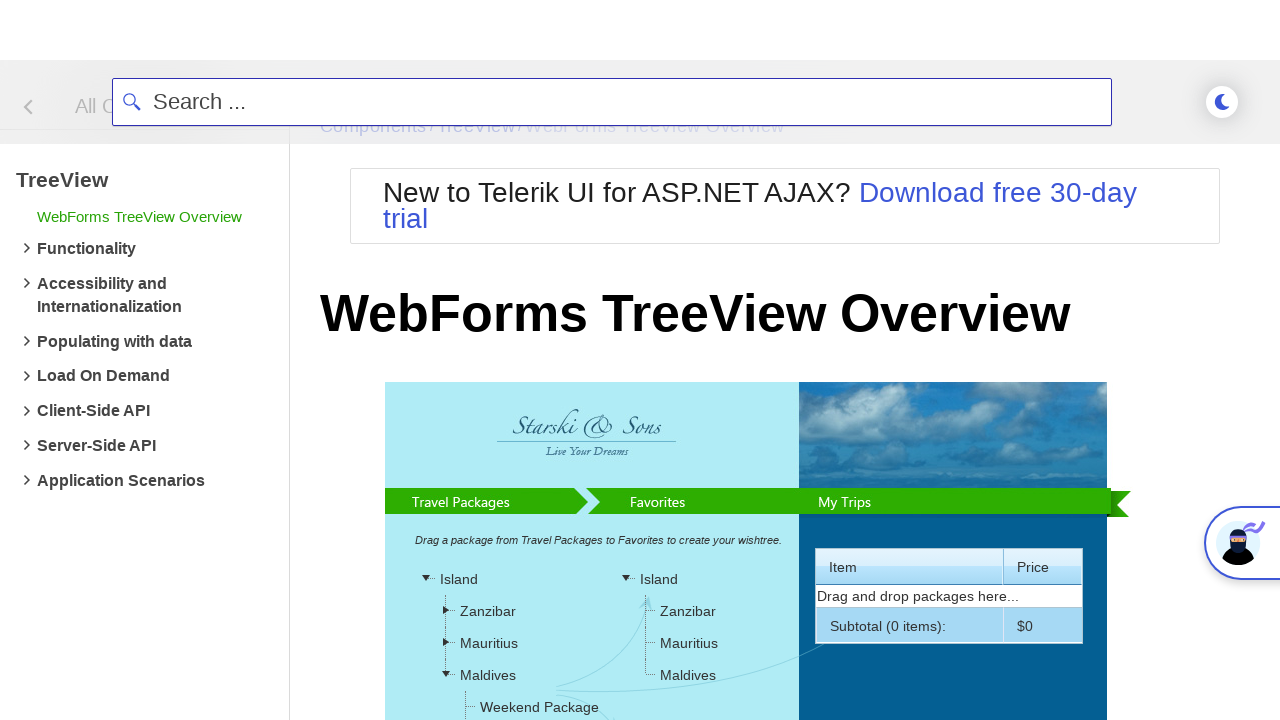

Dragged Weekend Package to price checker area at (687, 361)
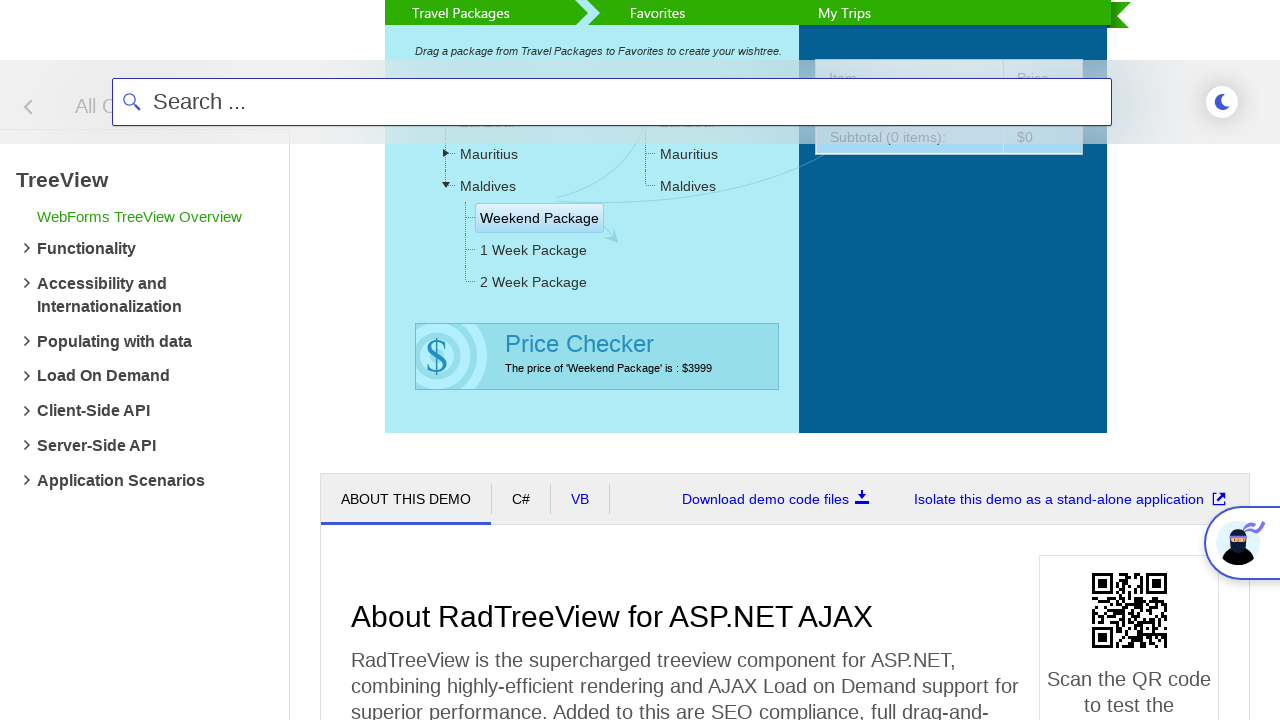

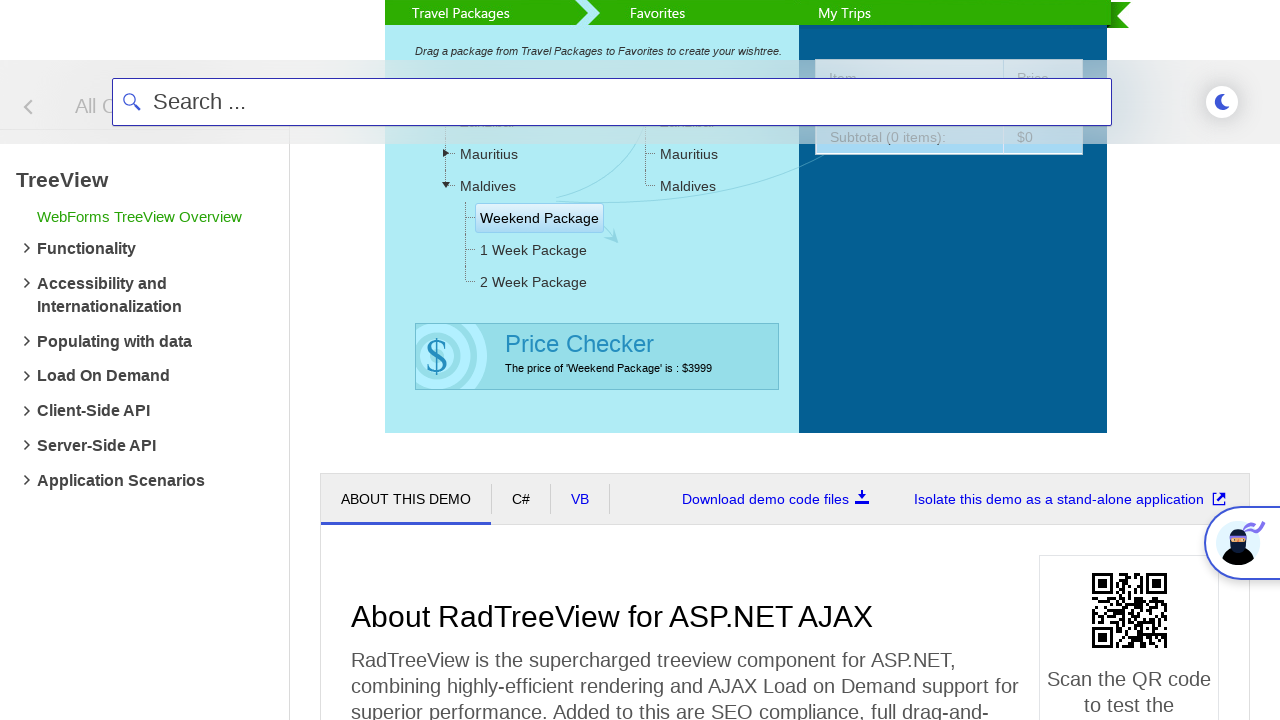